Tests browser navigation functionality including back, forward, navigate to URL, and refresh operations

Starting URL: https://demoqa.com

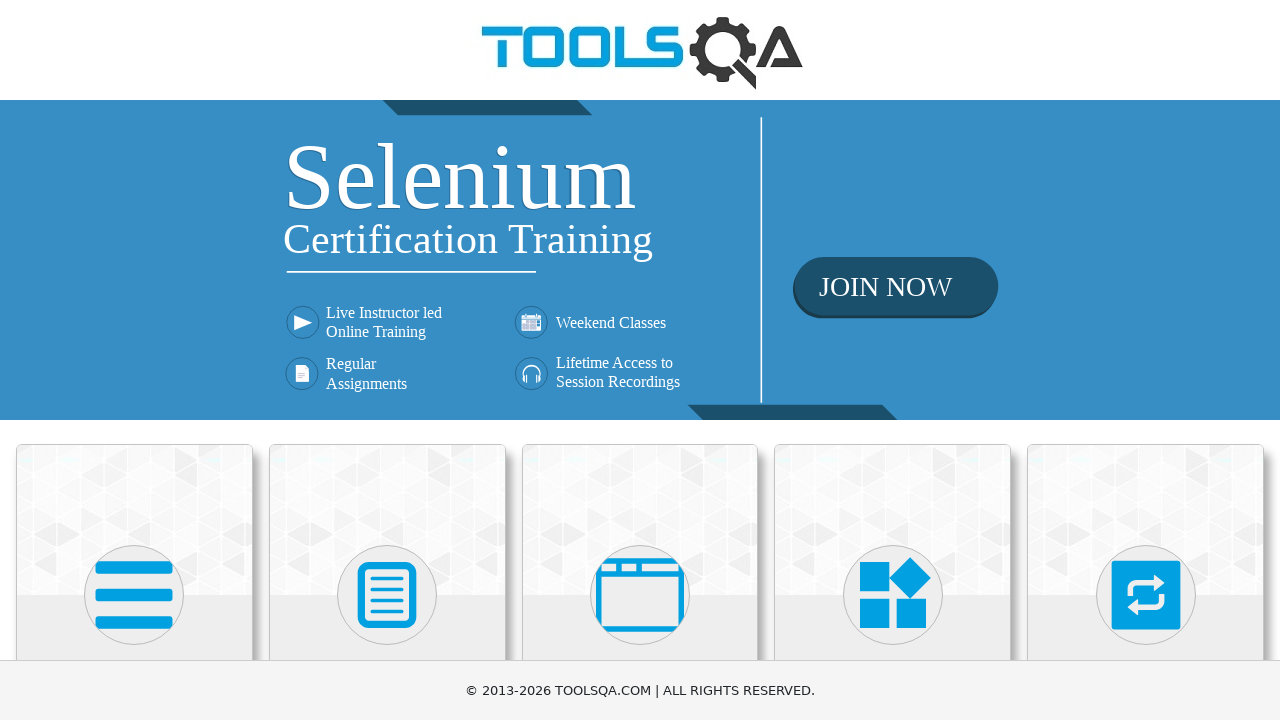

Navigated back in browser history
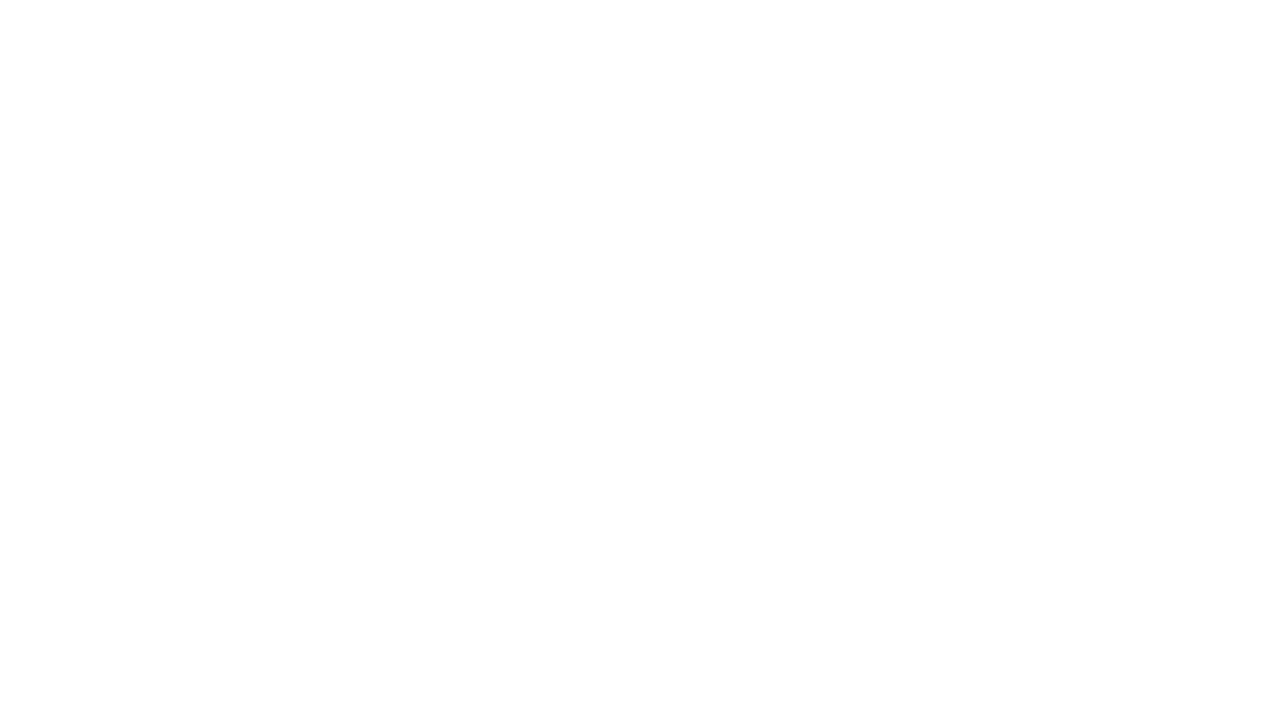

Navigated forward in browser history
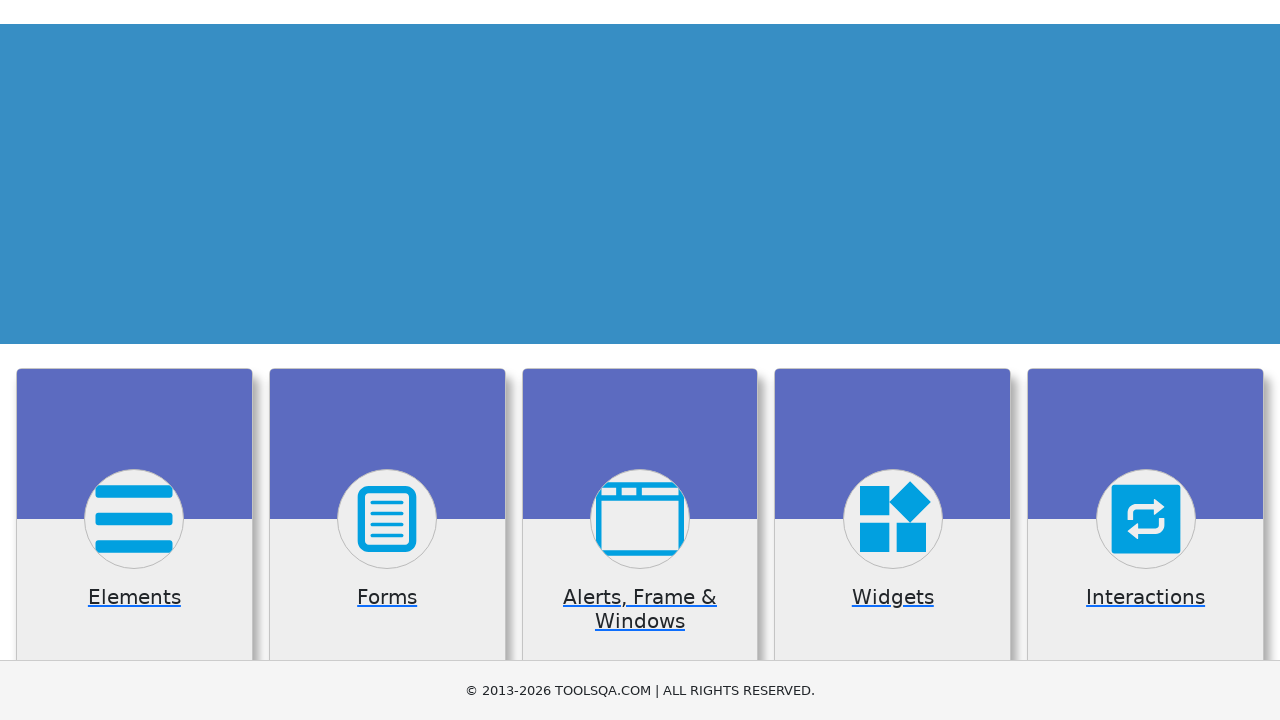

Navigated to https://demoqa.com
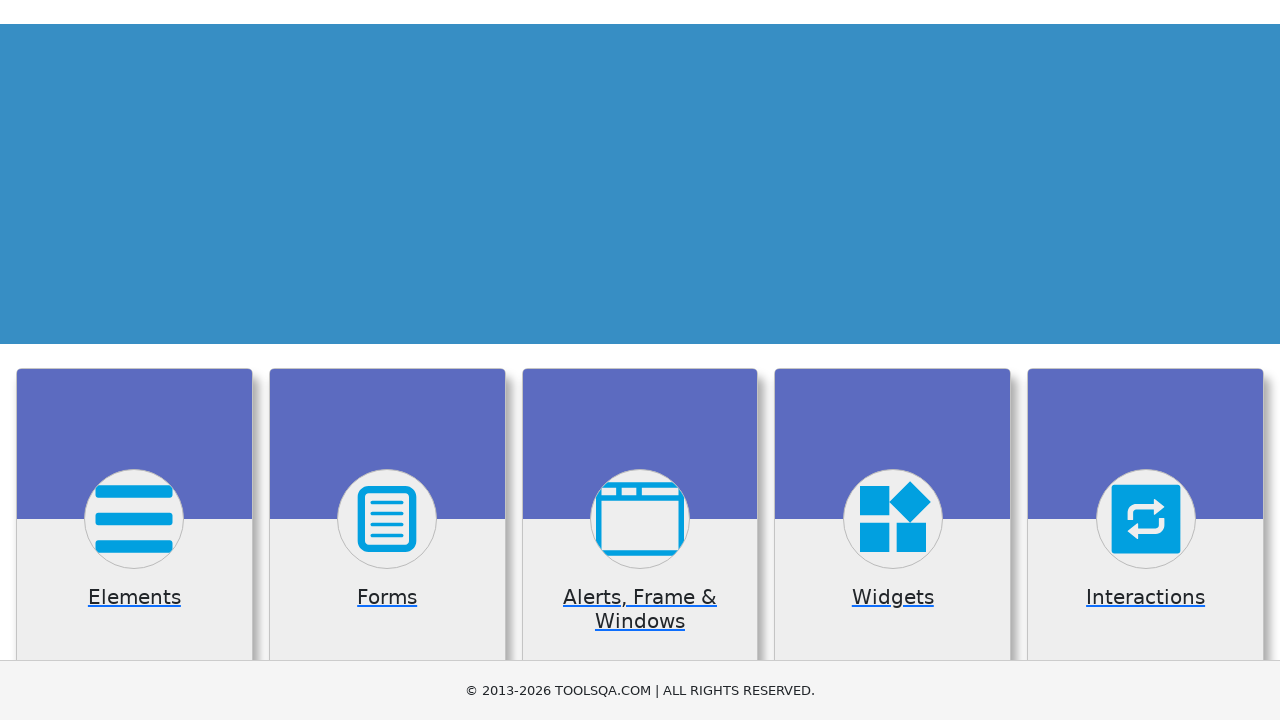

Refreshed the current page
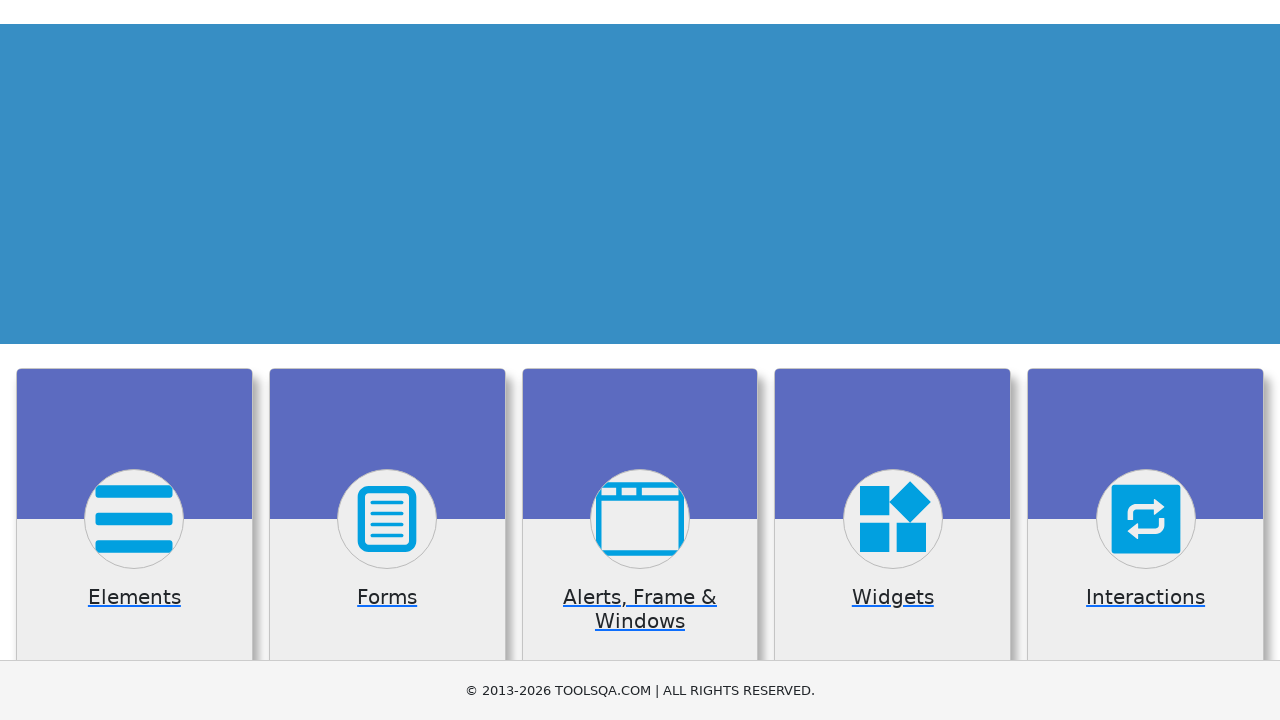

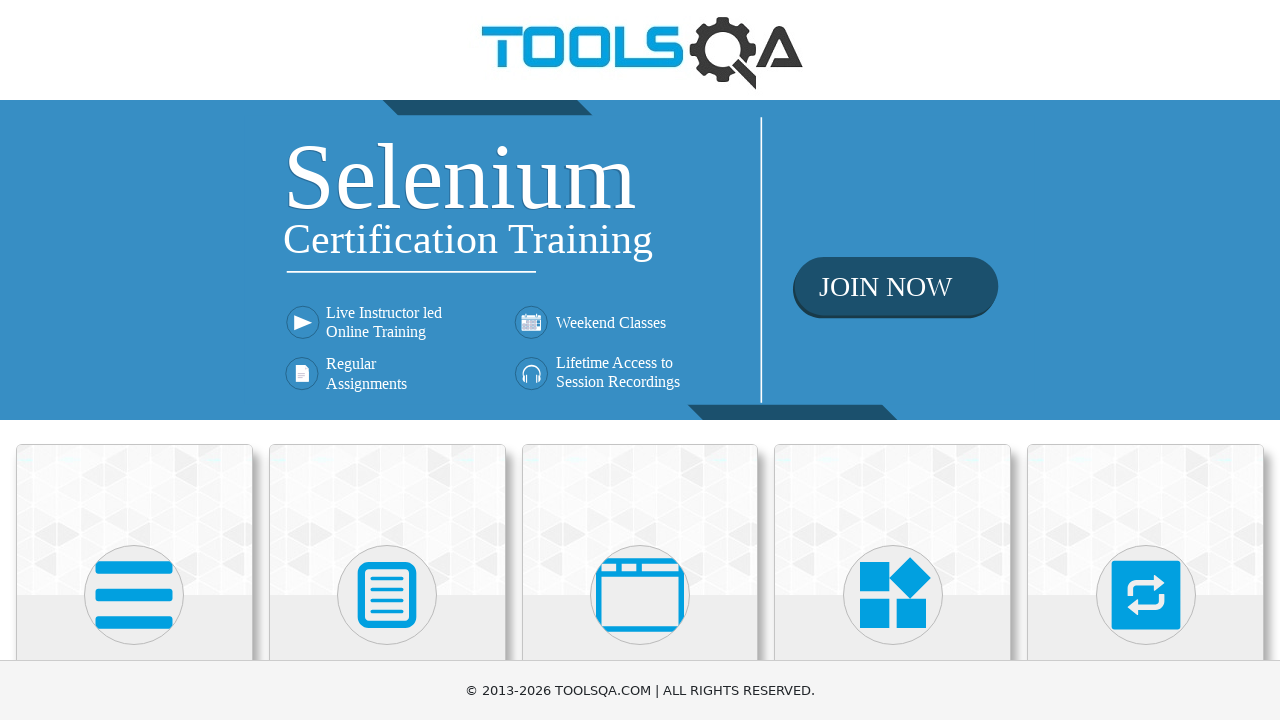